Tests JavaScript confirm alert by clicking the confirm button and accepting the alert

Starting URL: https://the-internet.herokuapp.com/javascript_alerts

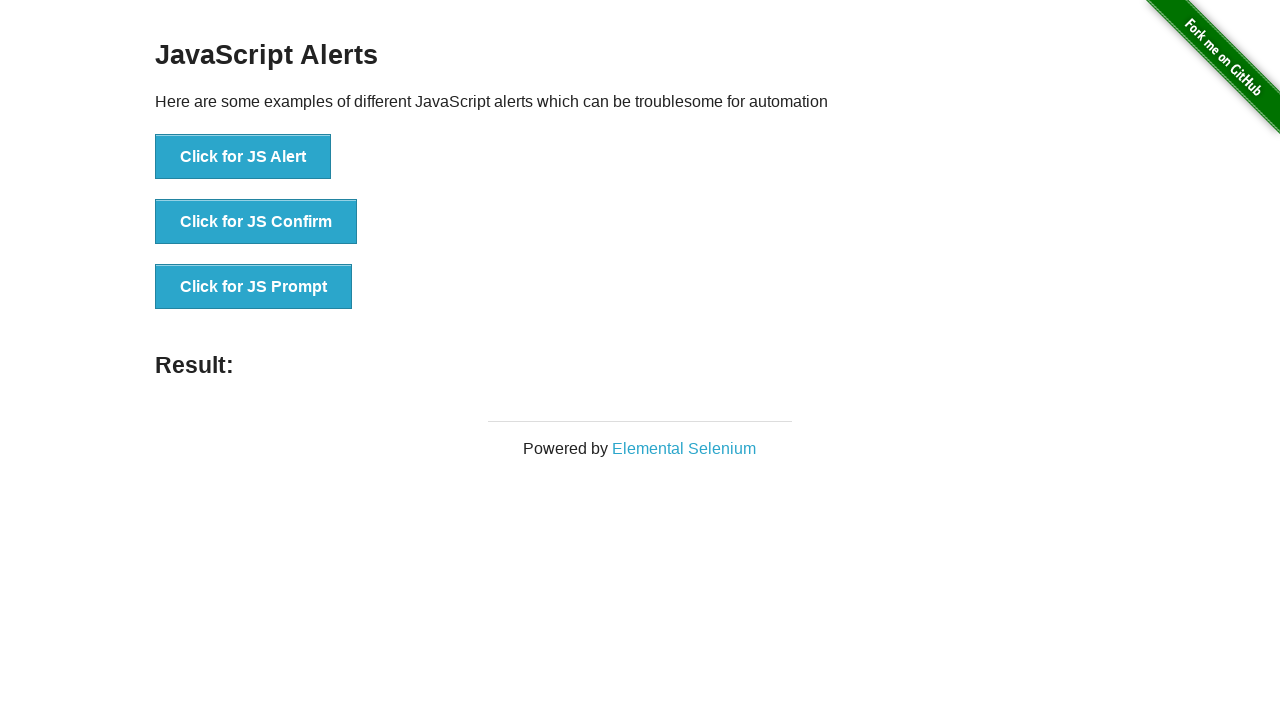

Clicked JS Confirm button to trigger confirm alert at (256, 222) on button[onclick='jsConfirm()']
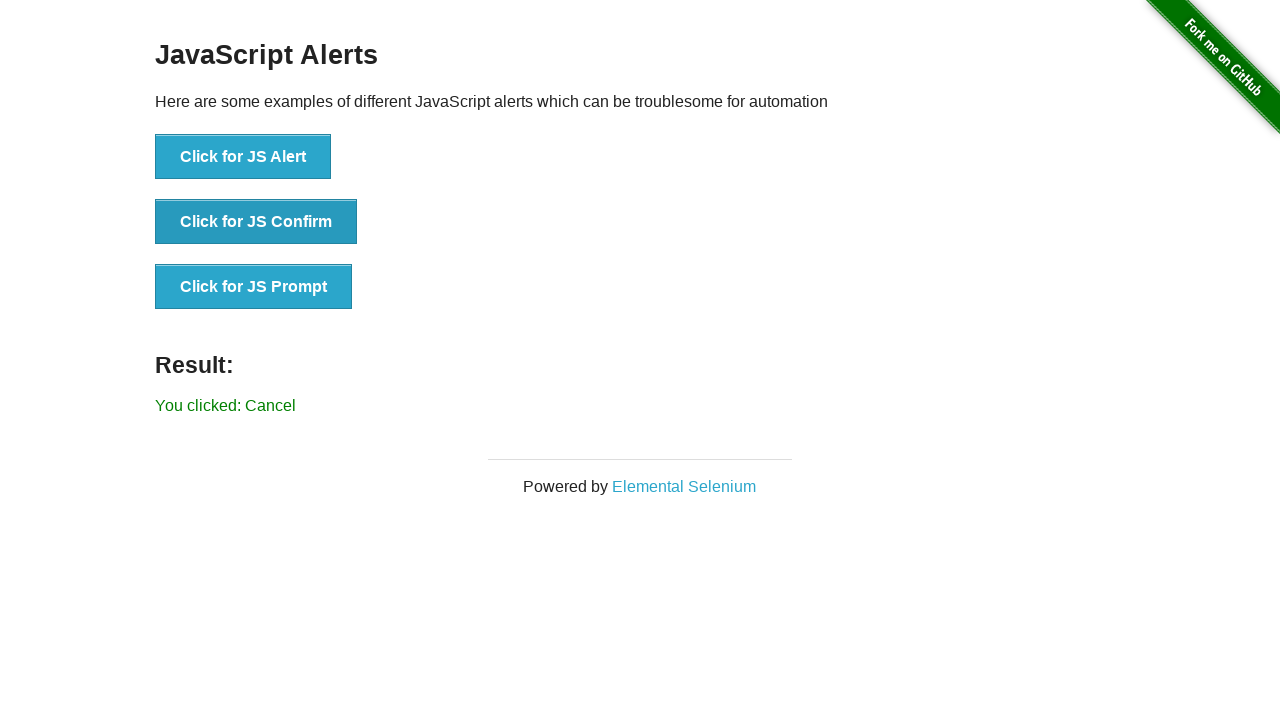

Set up dialog handler to accept the confirm alert
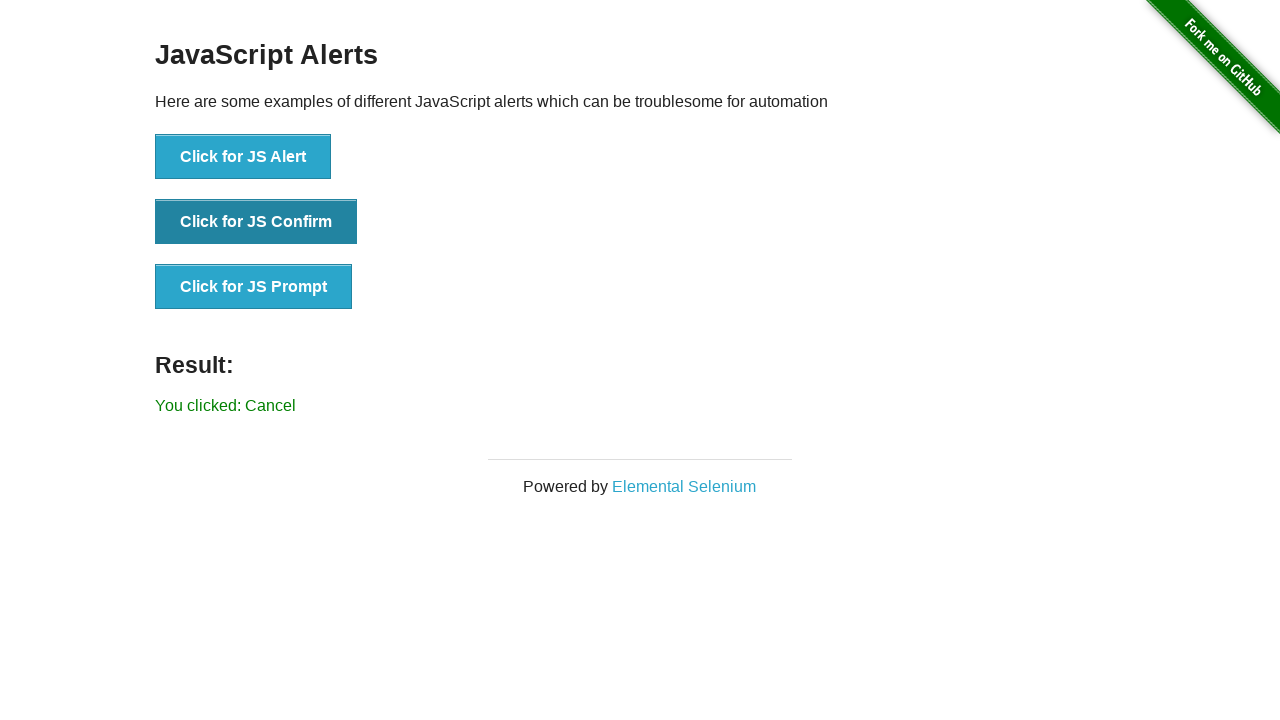

Confirmed alert was accepted and result element appeared
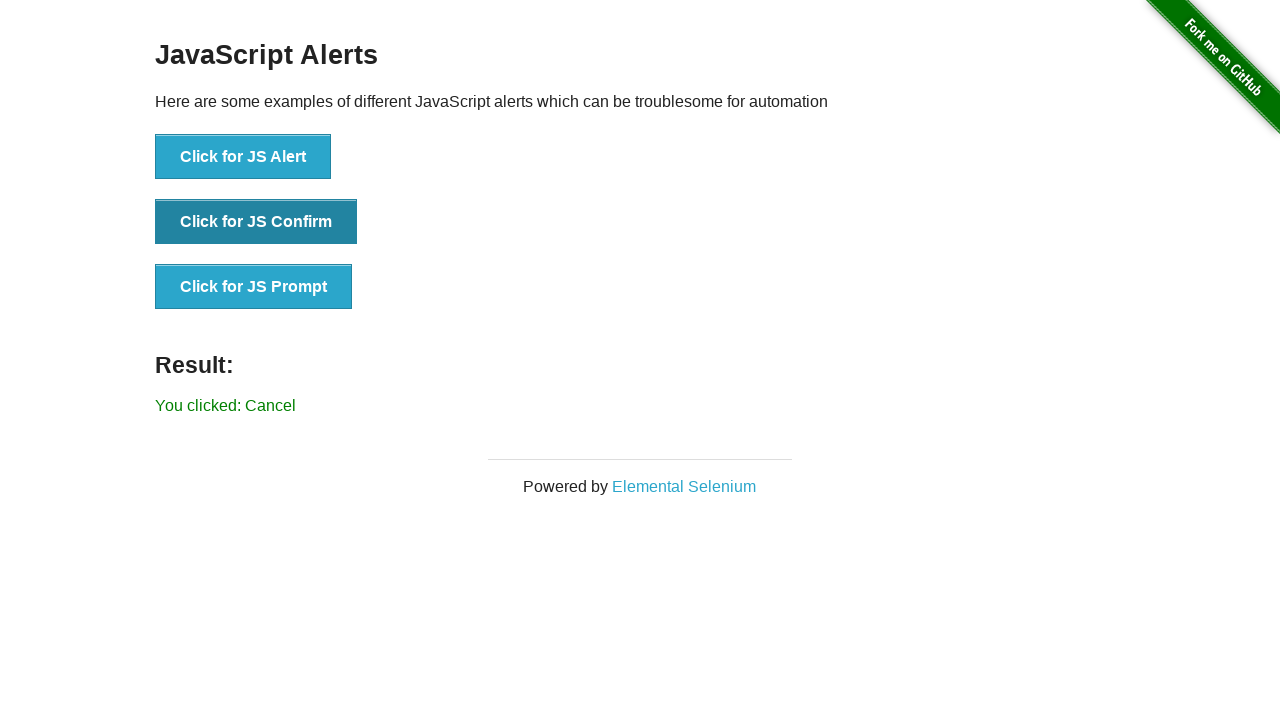

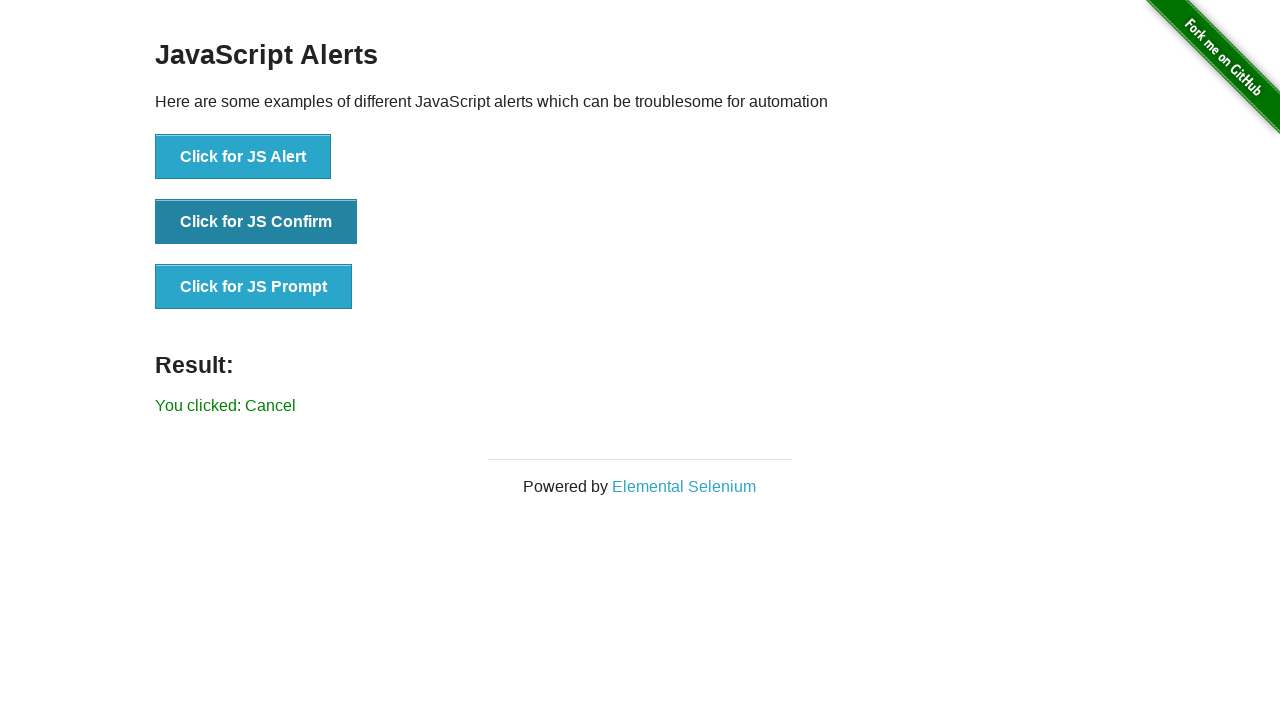